Navigates to JPL Space page and clicks the full image button to view the featured image in a lightbox

Starting URL: https://data-class-jpl-space.s3.amazonaws.com/JPL_Space/index.html

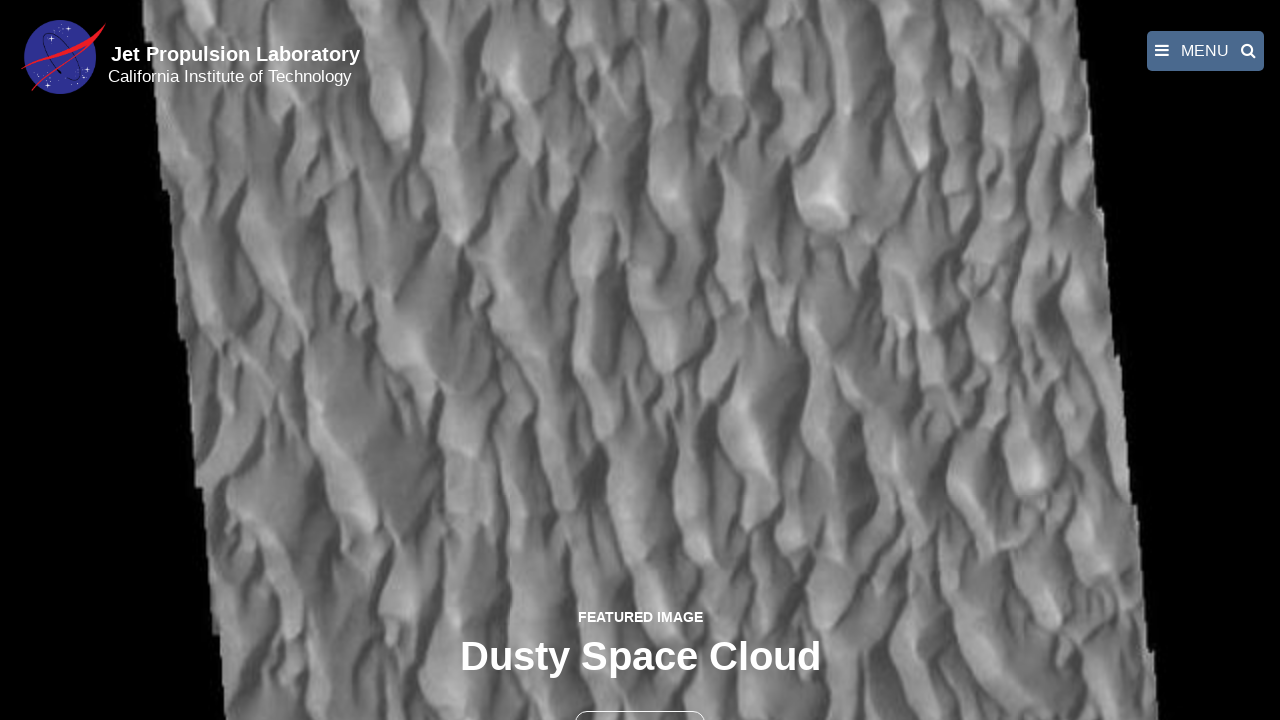

Navigated to JPL Space page
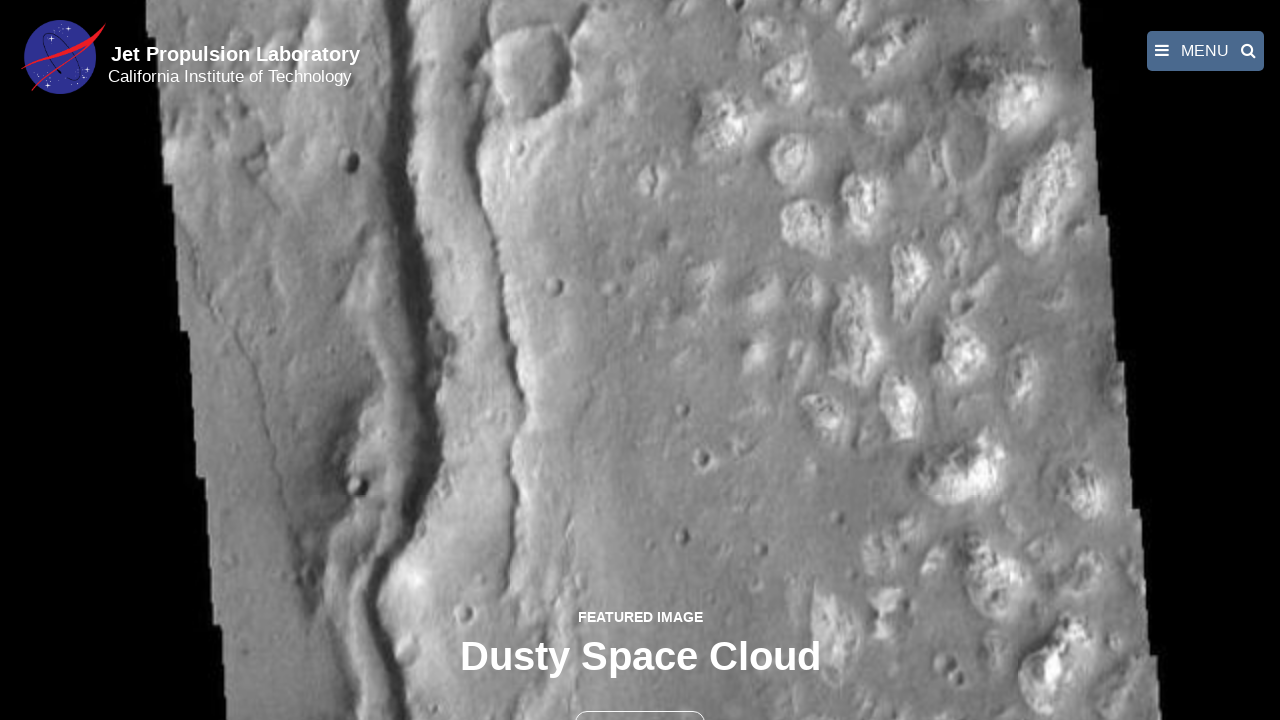

Clicked the full image button to open lightbox at (640, 699) on button >> nth=1
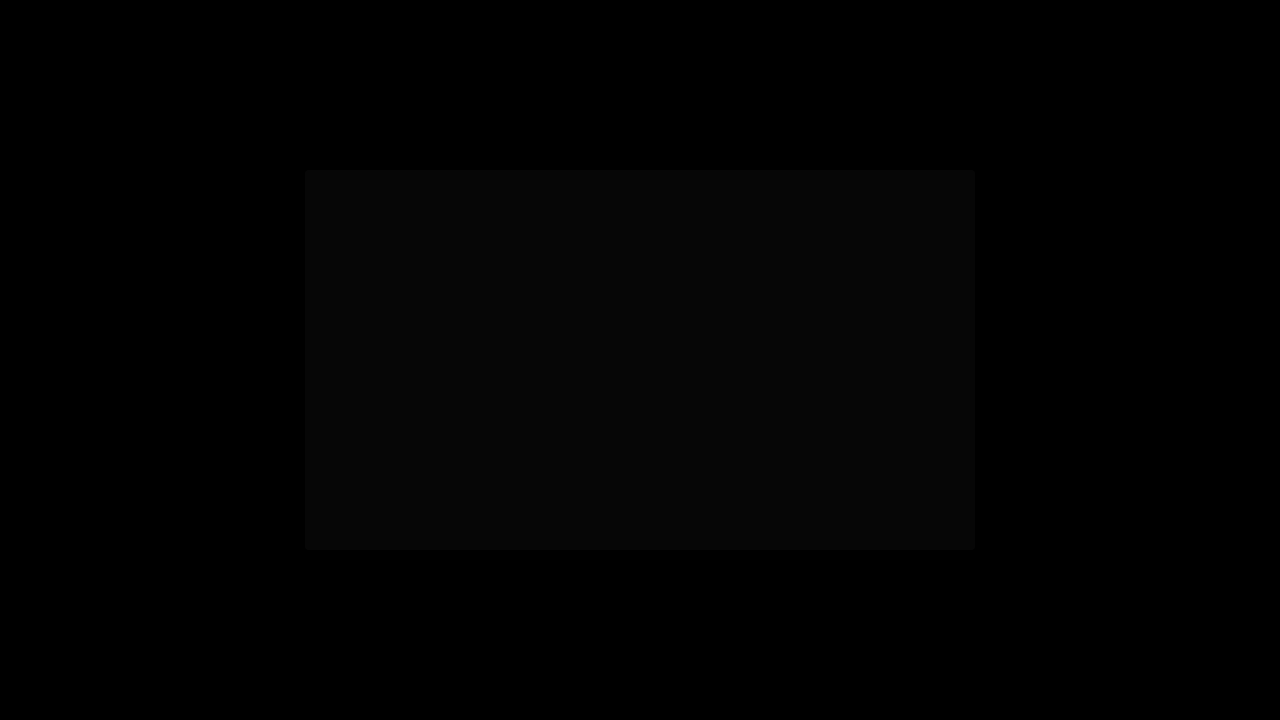

Featured image loaded in lightbox
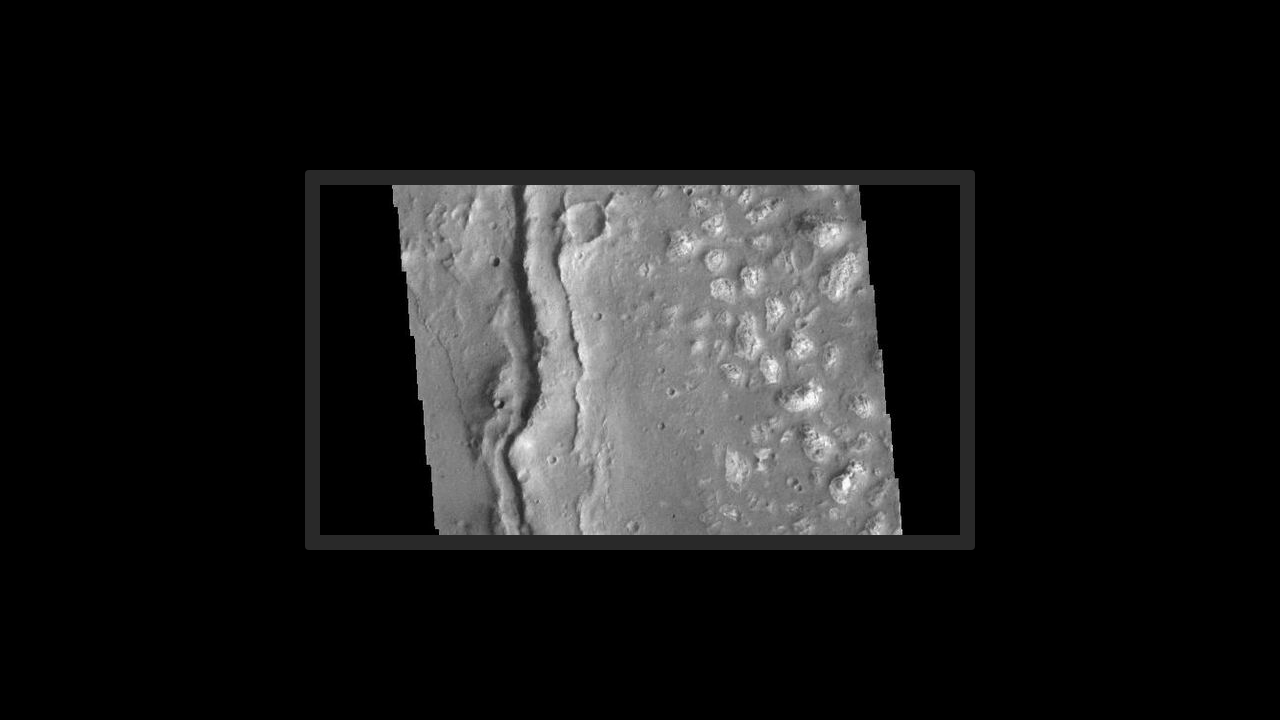

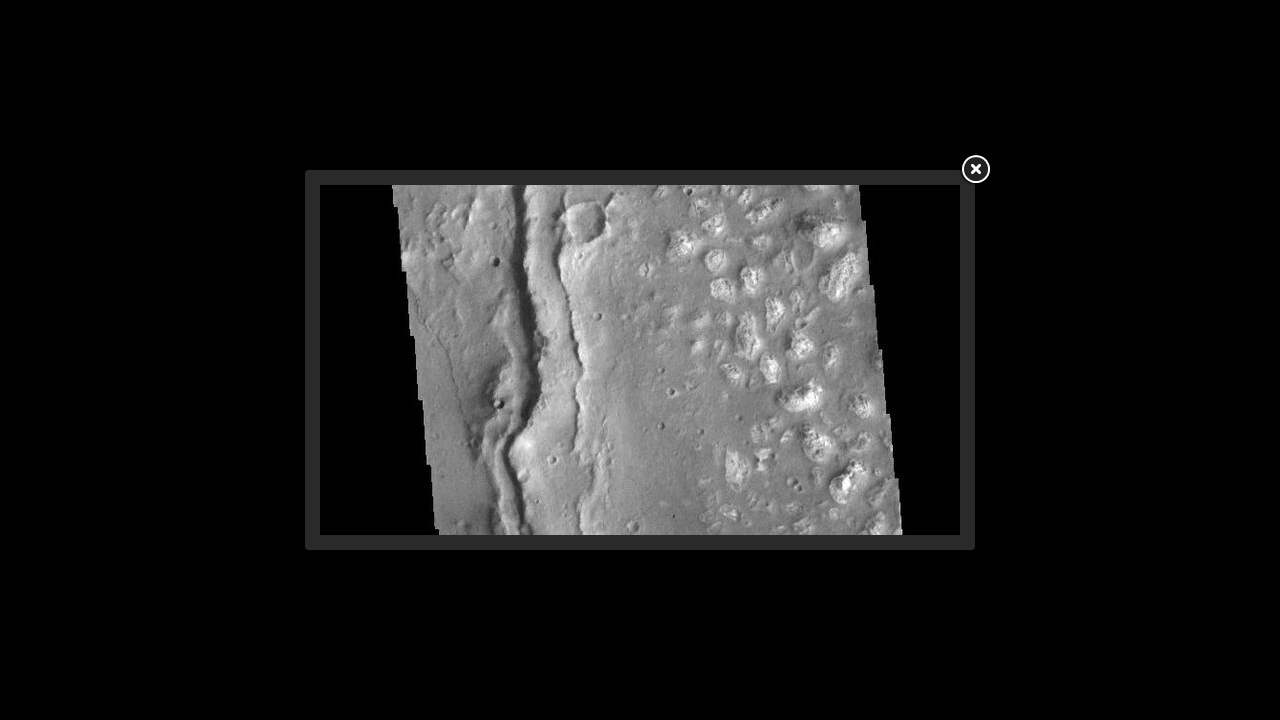